Navigates to a WordPress blog, scrolls down the page, finds green-colored images, and scrolls through each one to view them.

Starting URL: https://theme1zhenniqian.wordpress.com/

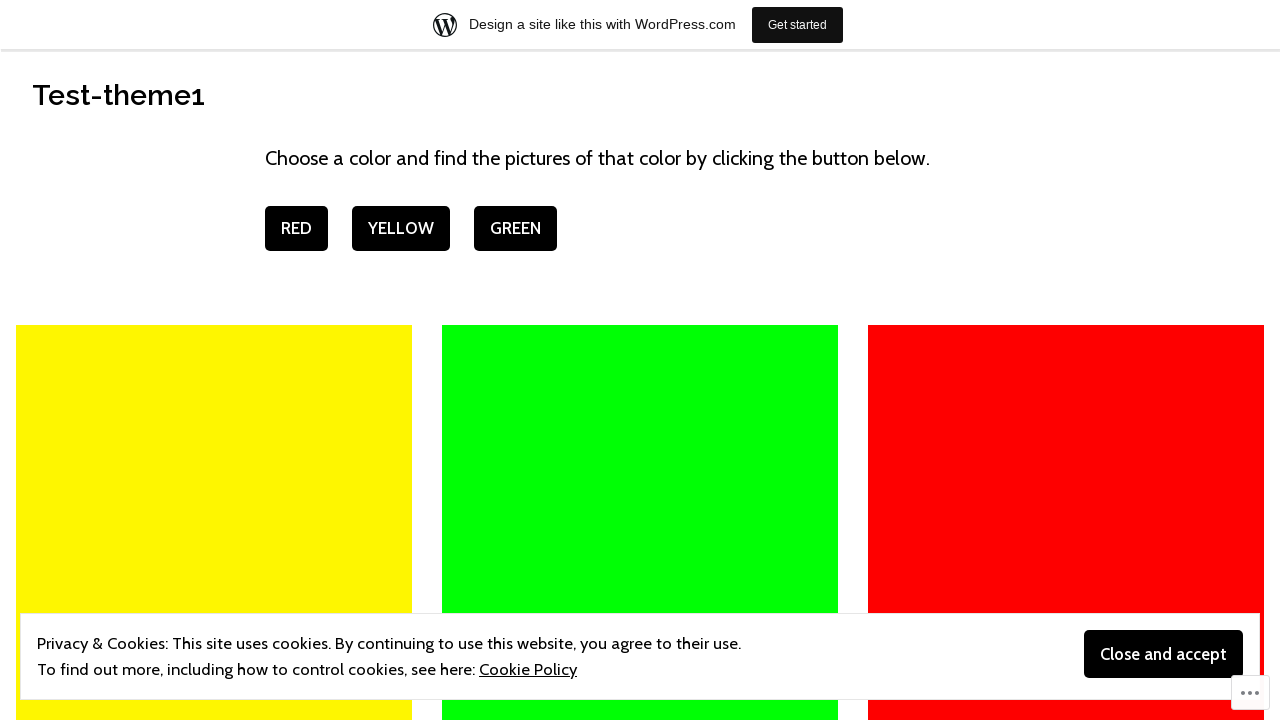

Scrolled down 150 pixels to start viewing content
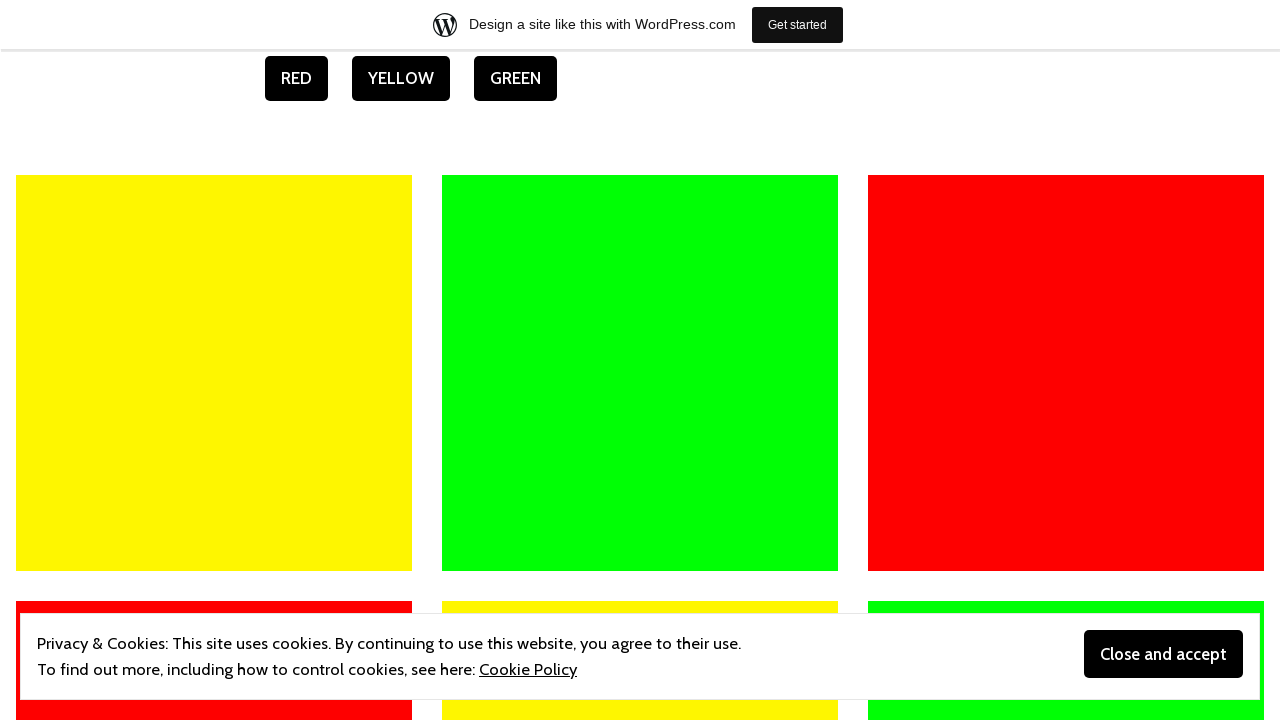

Waited 3 seconds for page content to load
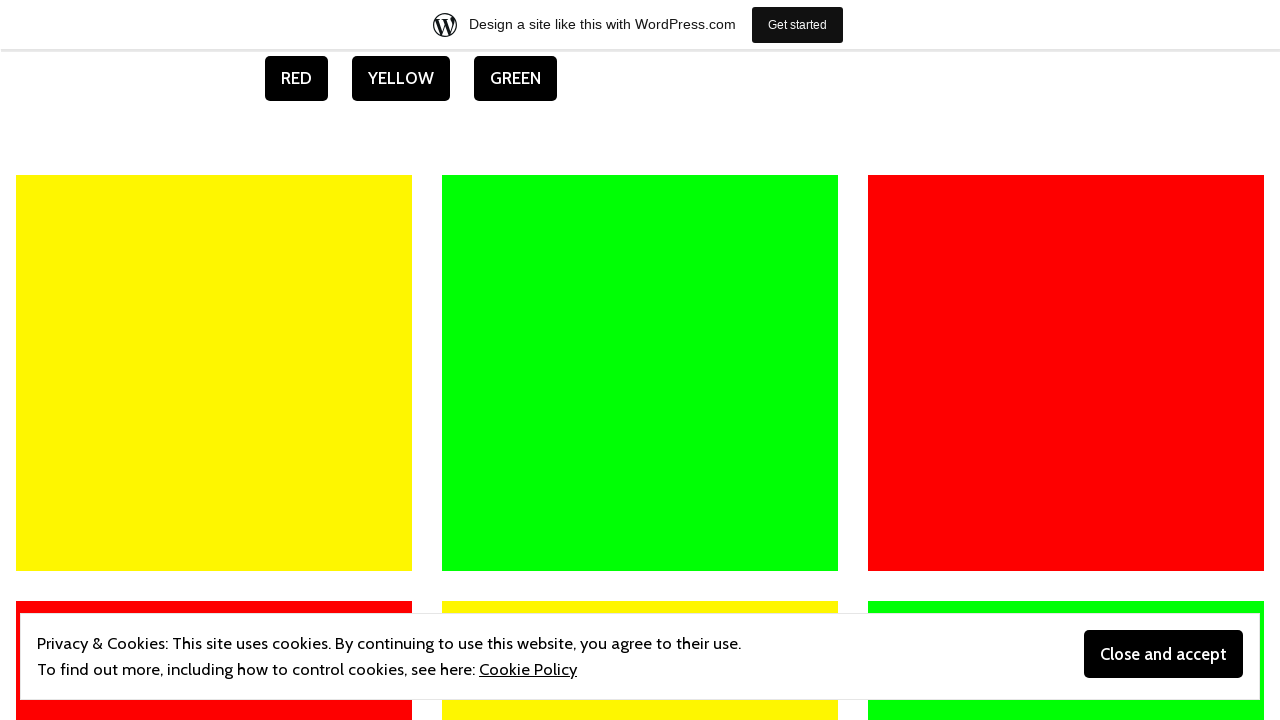

Located all green-colored images on the page
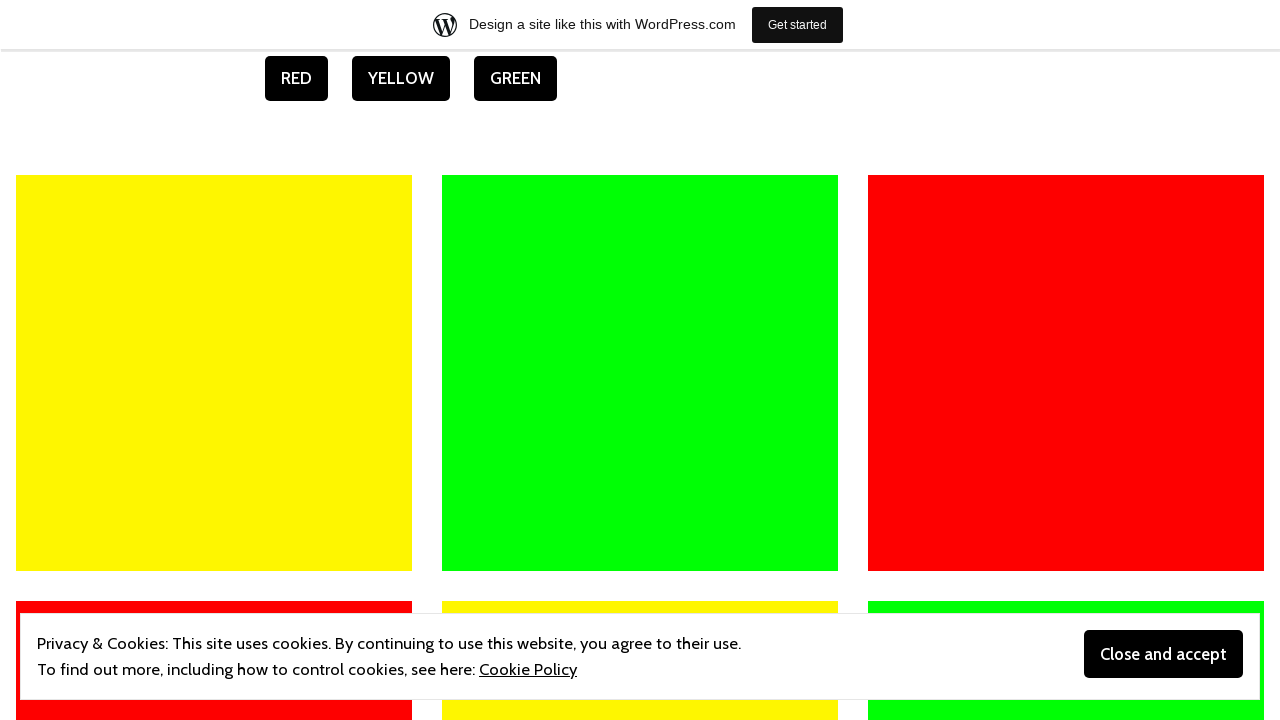

Found 0 green images
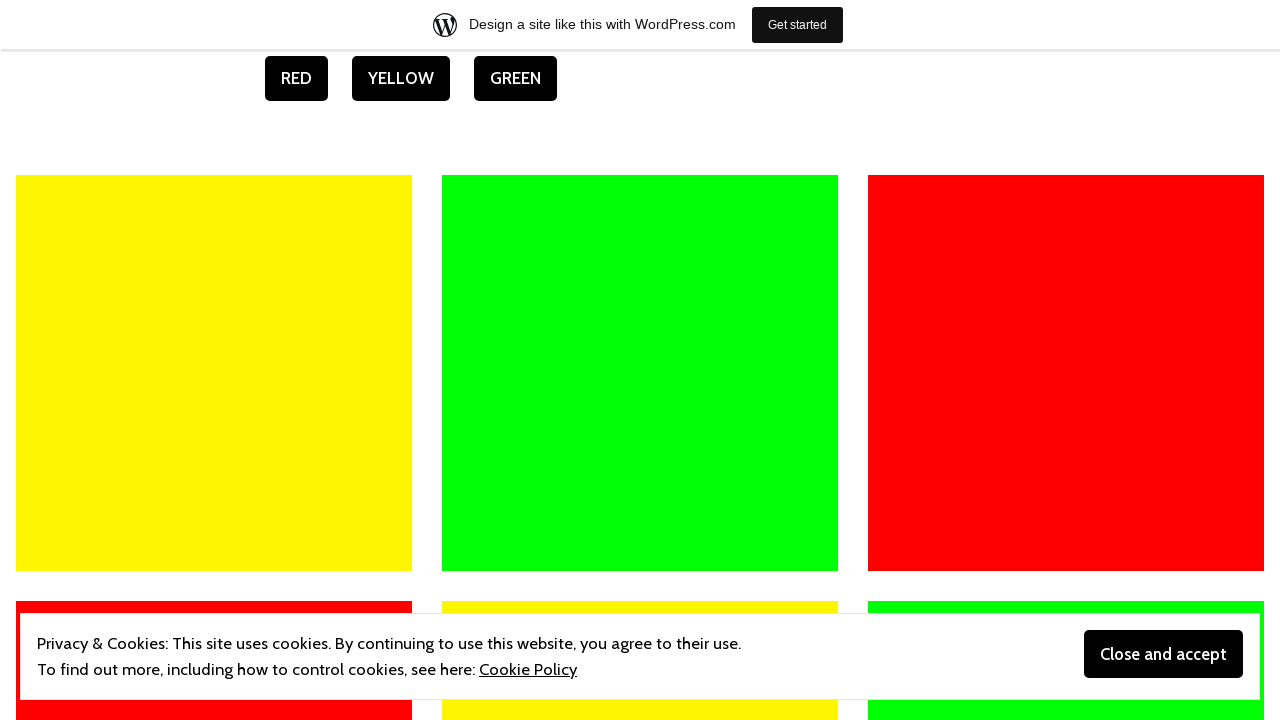

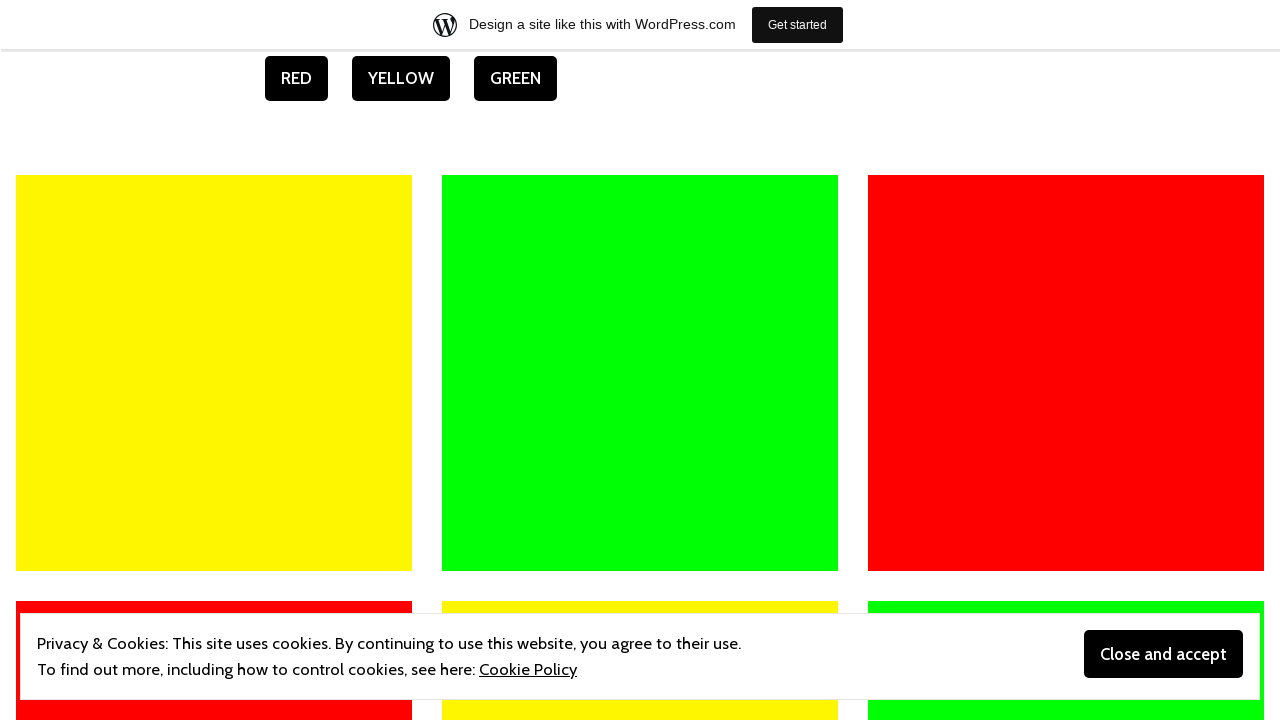